Tests selecting and deselecting a checkbox for Pasta option

Starting URL: https://thefreerangetester.github.io/sandbox-automation-testing/

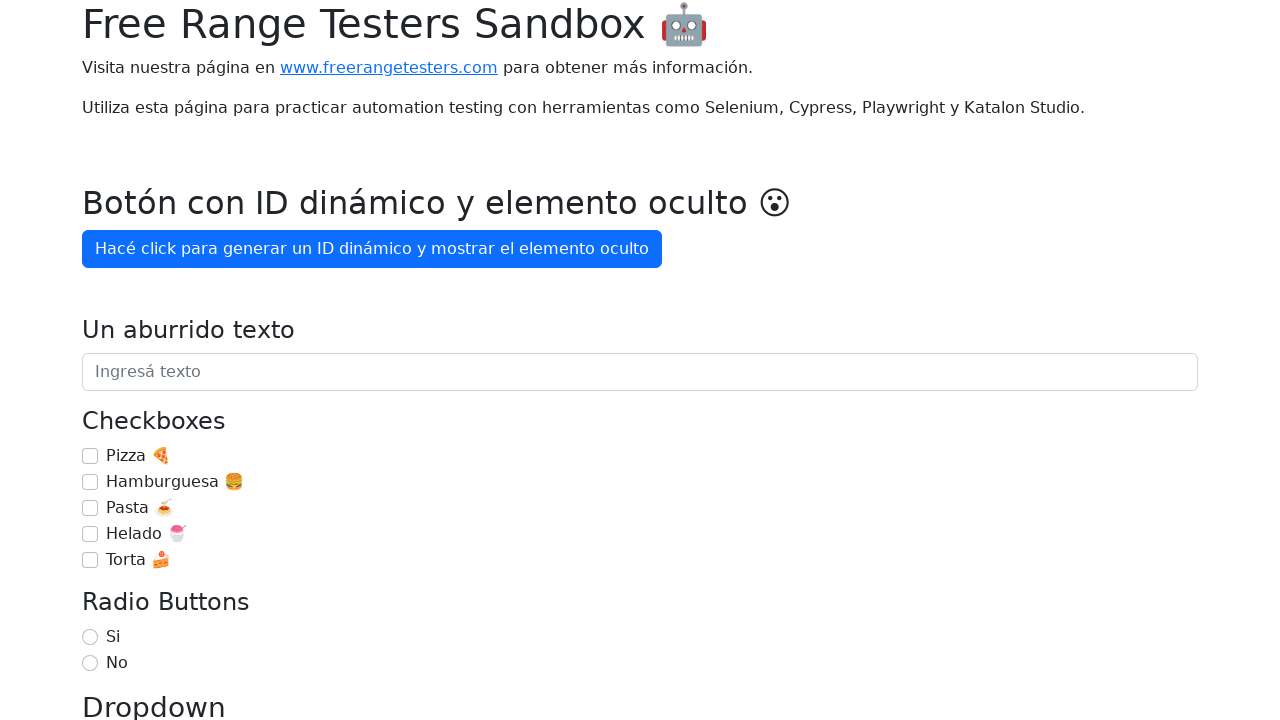

Checked the Pasta checkbox at (90, 508) on internal:label="Pasta \ud83c\udf5d"i
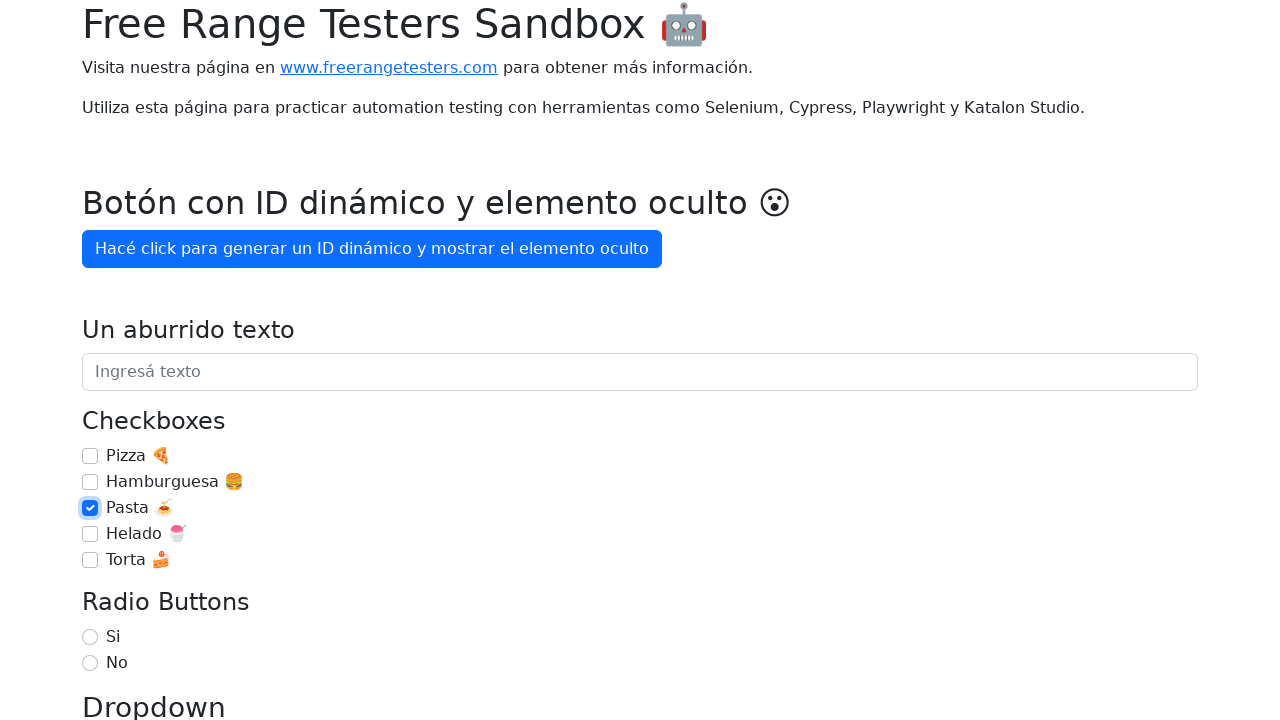

Unchecked the Pasta checkbox at (90, 508) on internal:label="Pasta \ud83c\udf5d"i
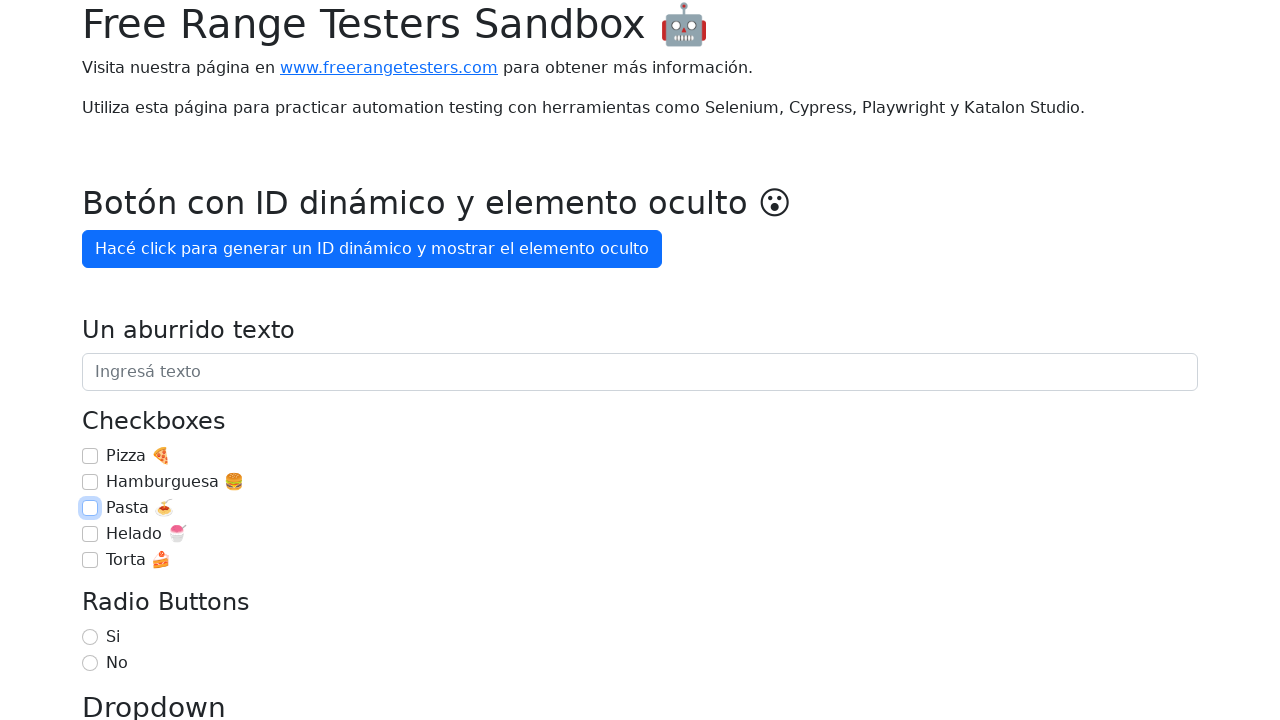

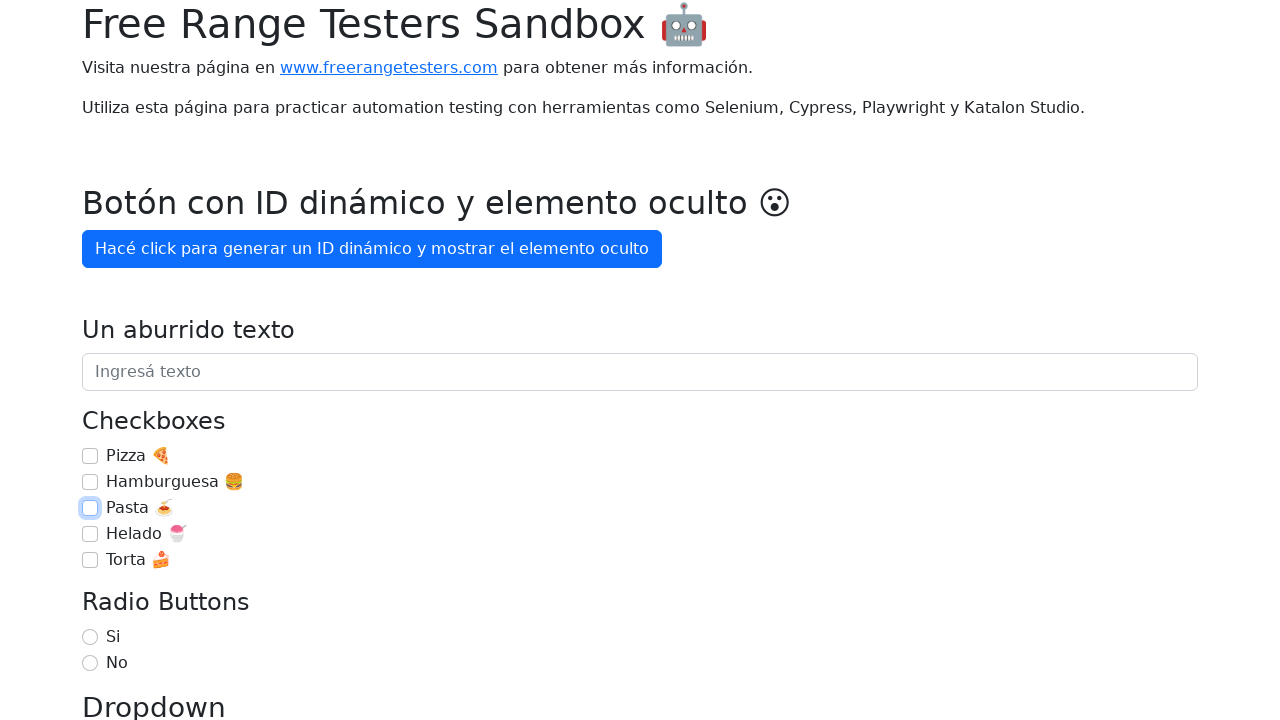